Tests marking all todo items as completed using the toggle-all checkbox

Starting URL: https://demo.playwright.dev/todomvc

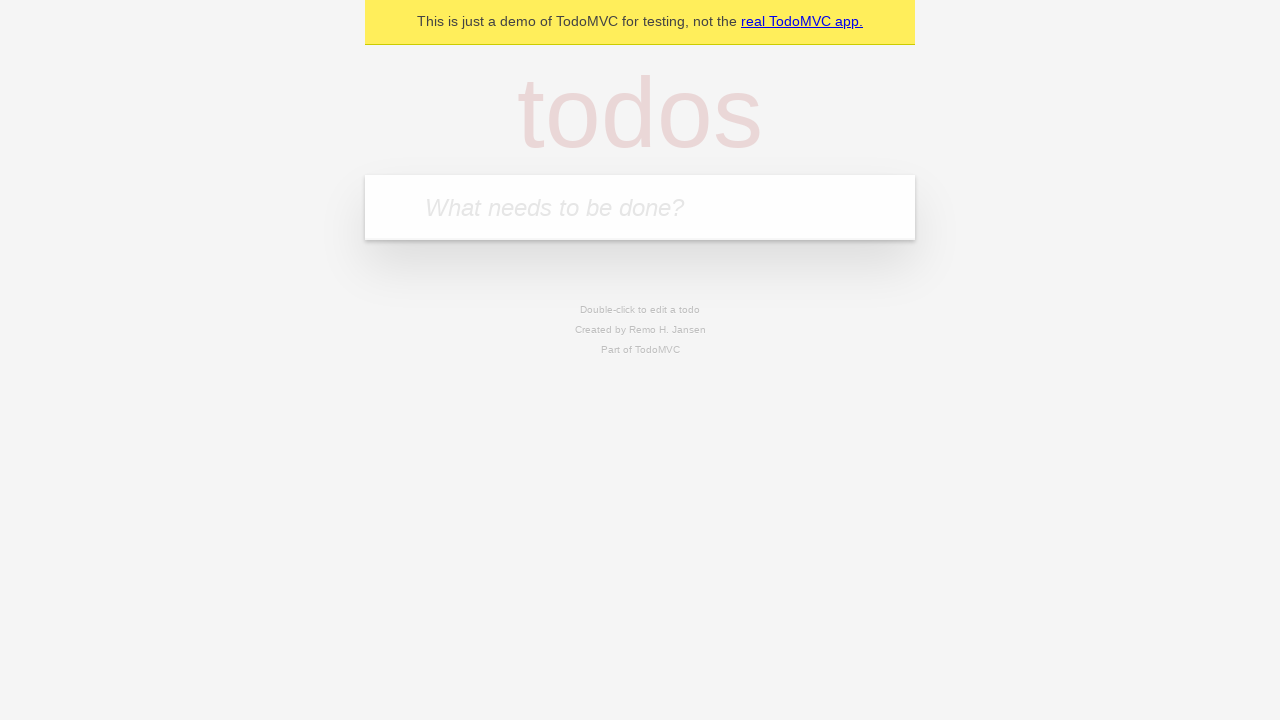

Filled todo input with 'buy some cheese' on internal:attr=[placeholder="What needs to be done?"i]
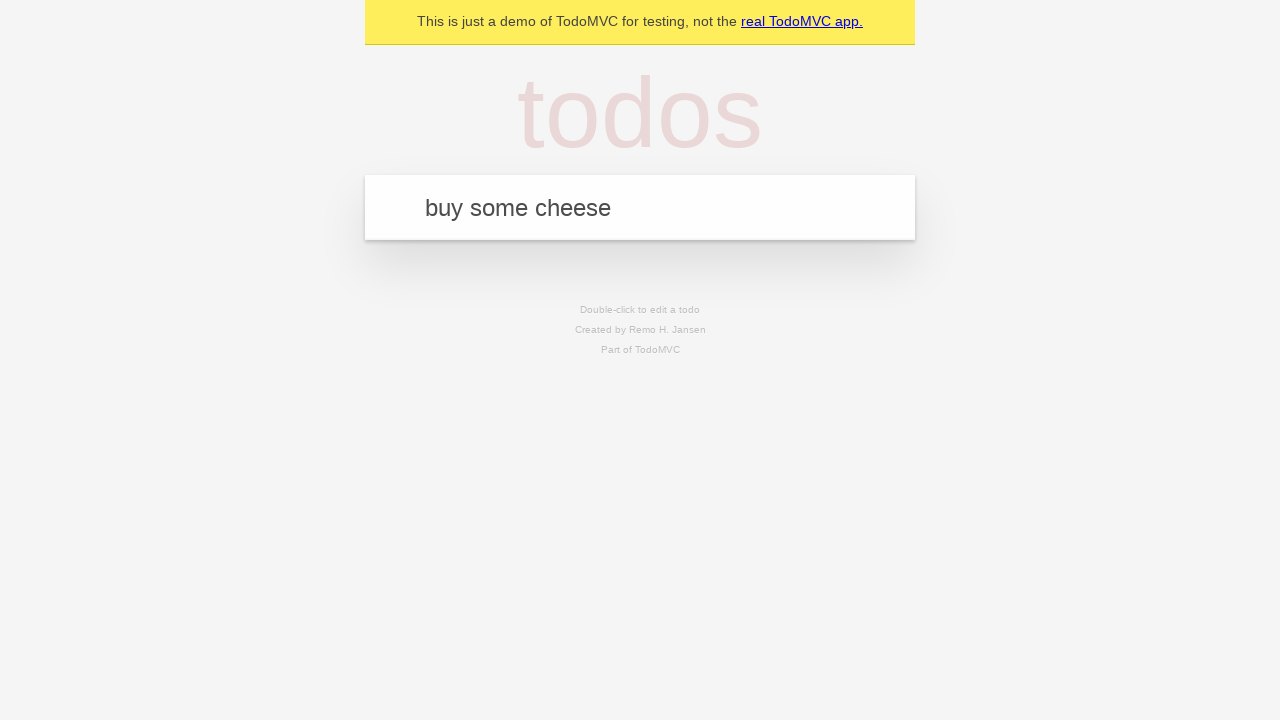

Pressed Enter to create first todo item on internal:attr=[placeholder="What needs to be done?"i]
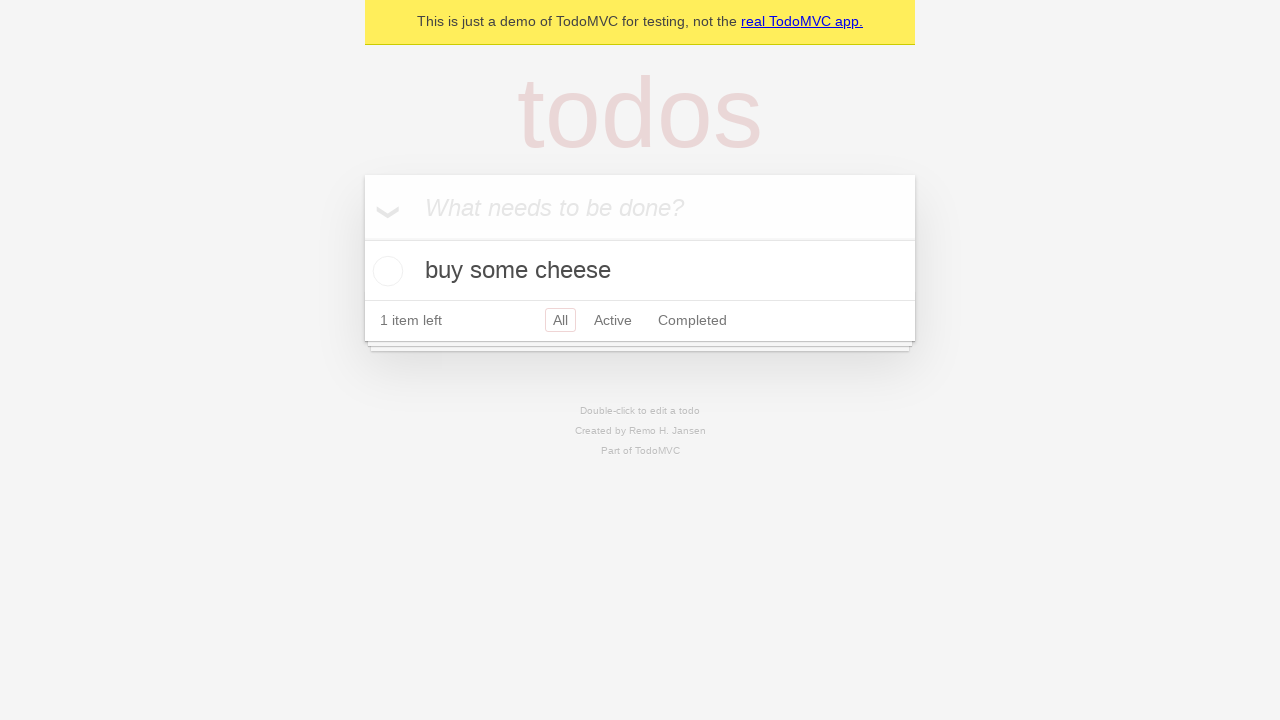

Filled todo input with 'feed the cat' on internal:attr=[placeholder="What needs to be done?"i]
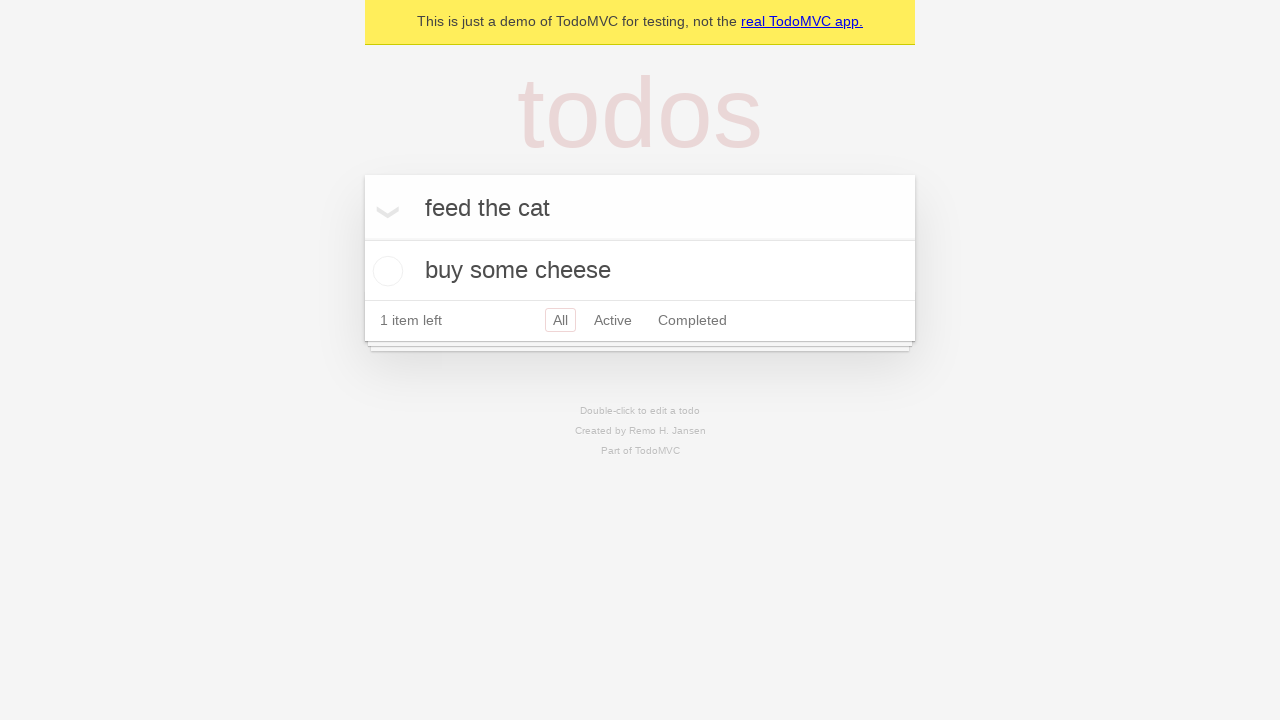

Pressed Enter to create second todo item on internal:attr=[placeholder="What needs to be done?"i]
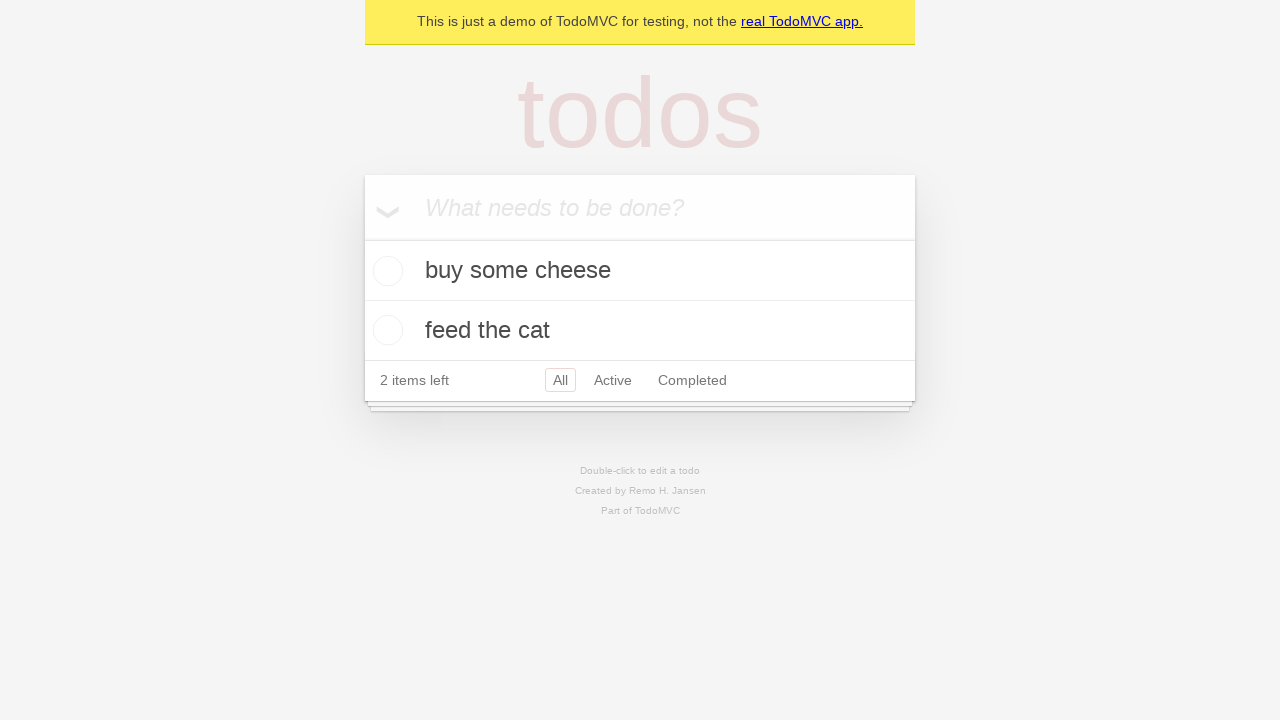

Filled todo input with 'book a doctors appointment' on internal:attr=[placeholder="What needs to be done?"i]
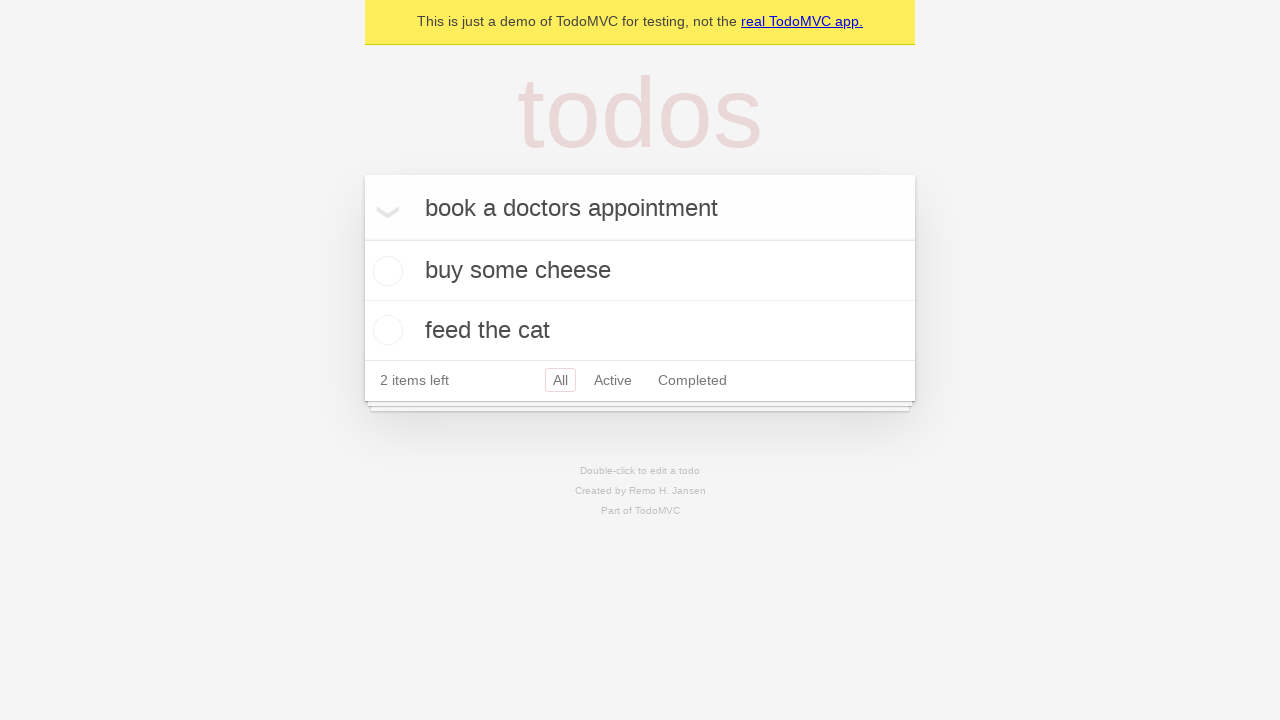

Pressed Enter to create third todo item on internal:attr=[placeholder="What needs to be done?"i]
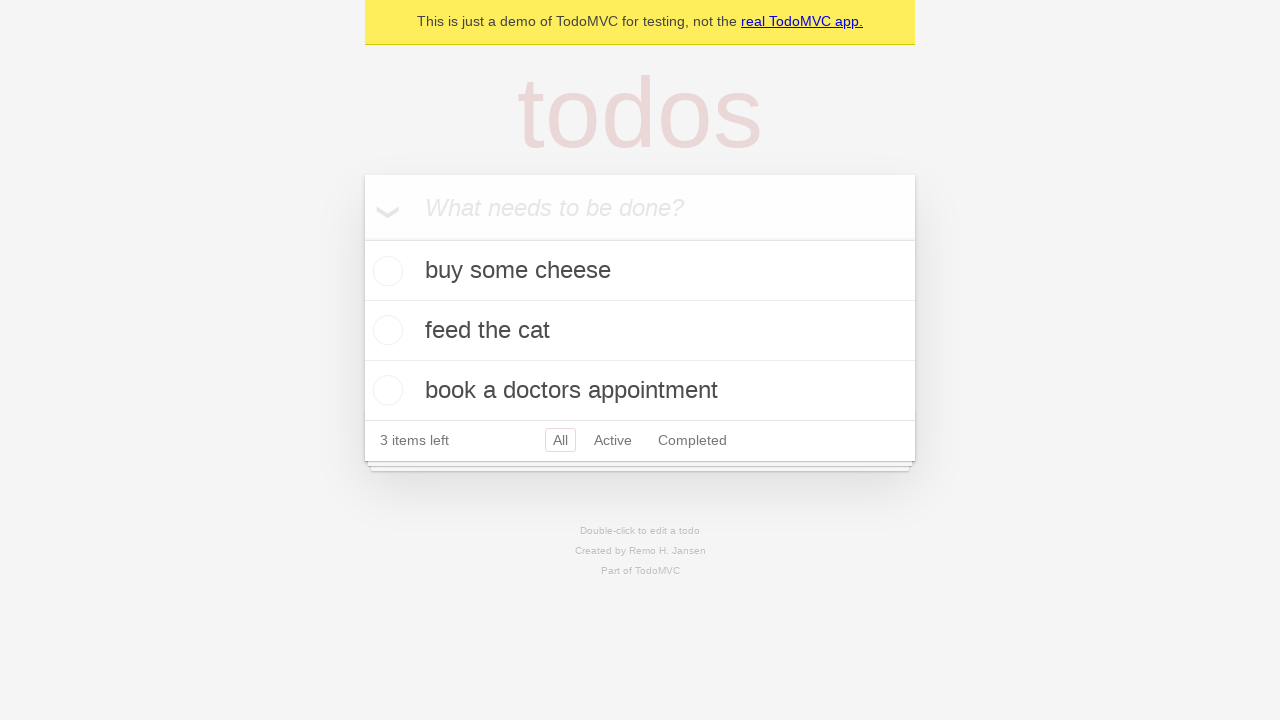

Clicked 'Mark all as complete' checkbox to complete all todo items at (362, 238) on internal:label="Mark all as complete"i
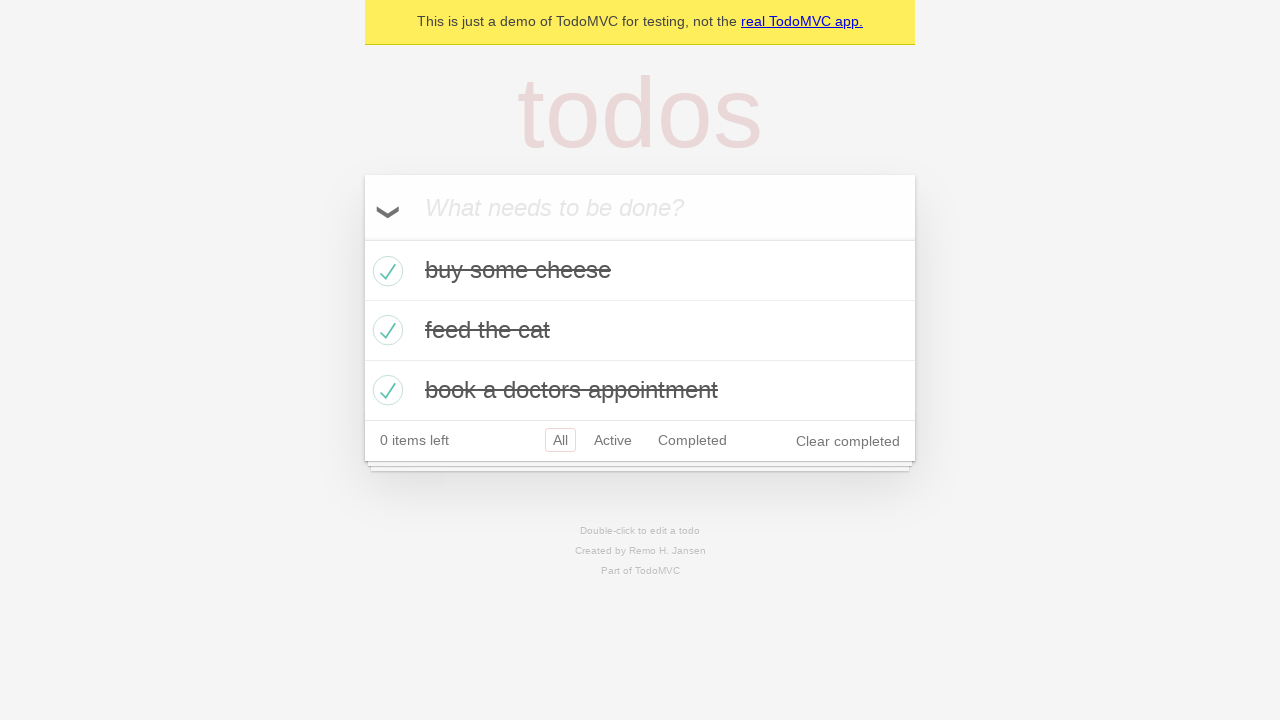

Waited for completed todo items to be visible
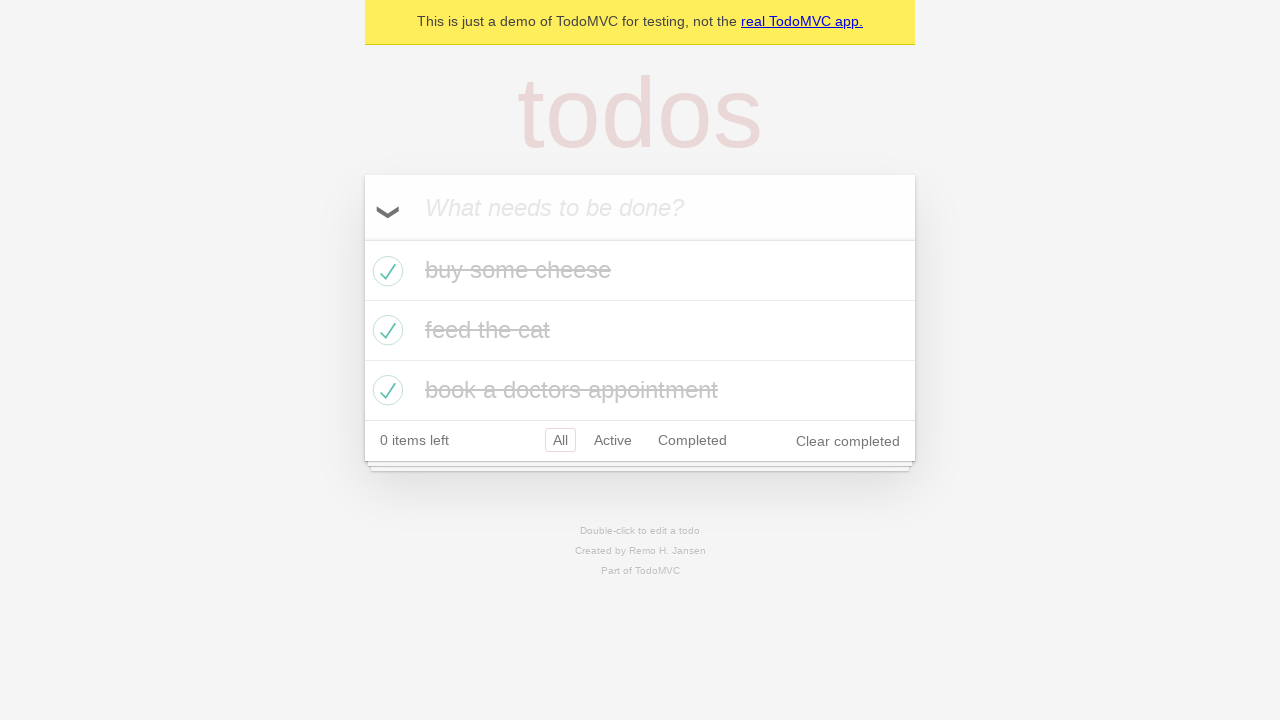

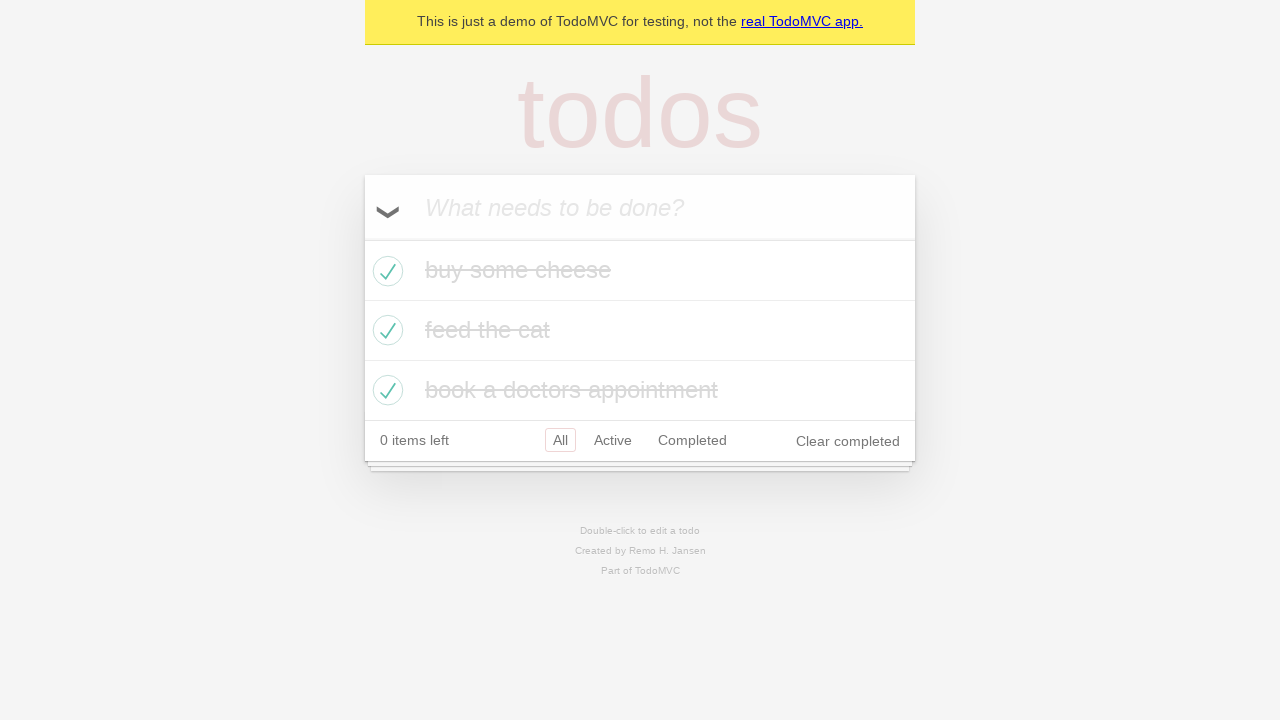